Tests marking individual todo items as complete by checking their checkboxes

Starting URL: https://demo.playwright.dev/todomvc

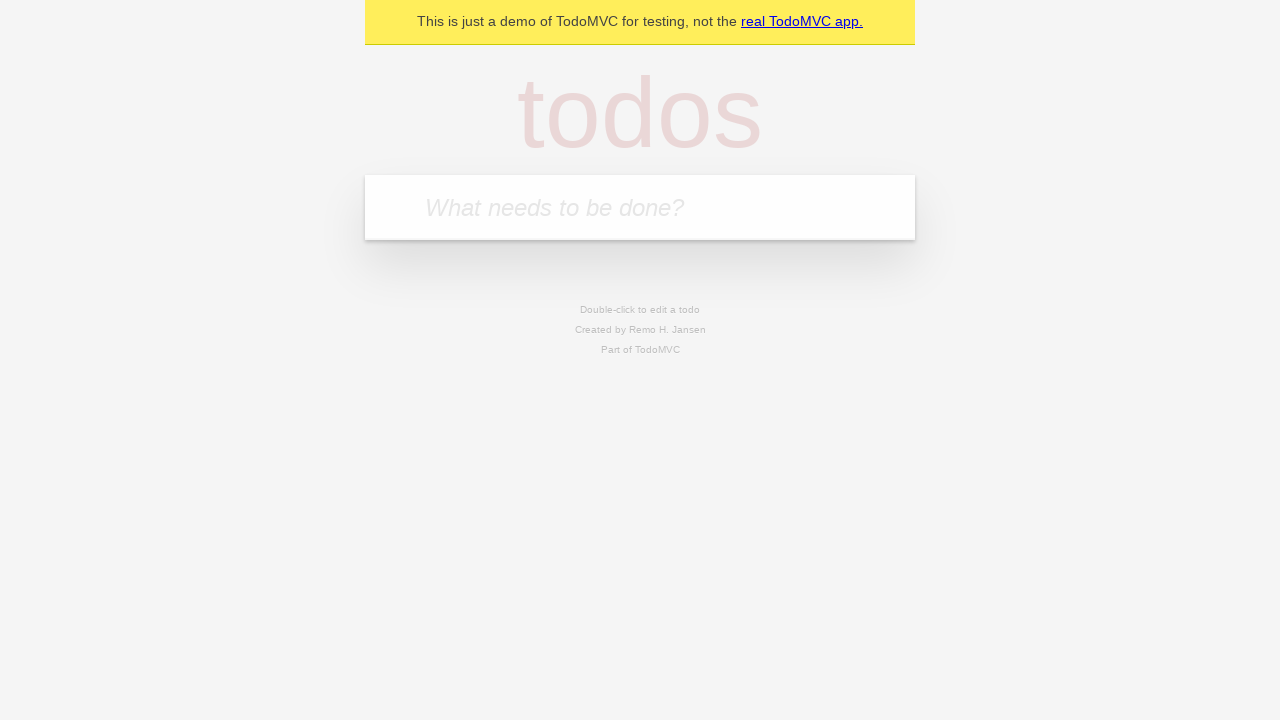

Located the 'What needs to be done?' input field
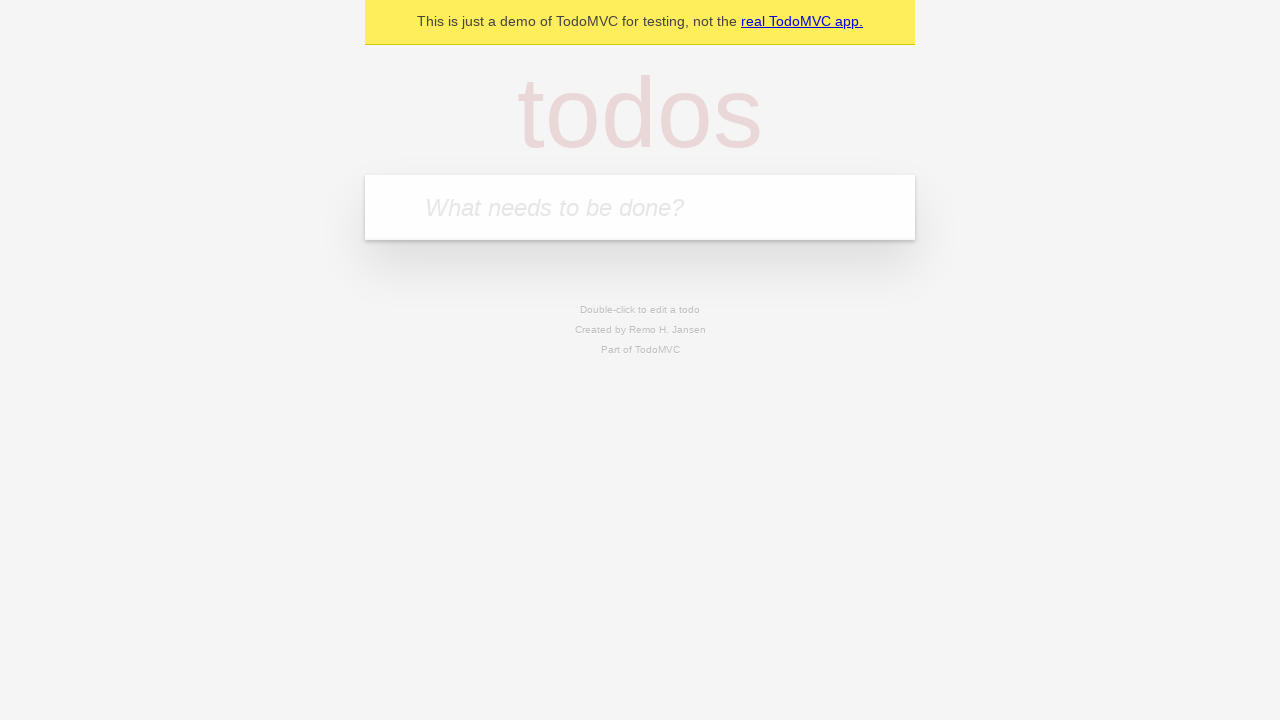

Filled first todo with 'buy some cheese' on internal:attr=[placeholder="What needs to be done?"i]
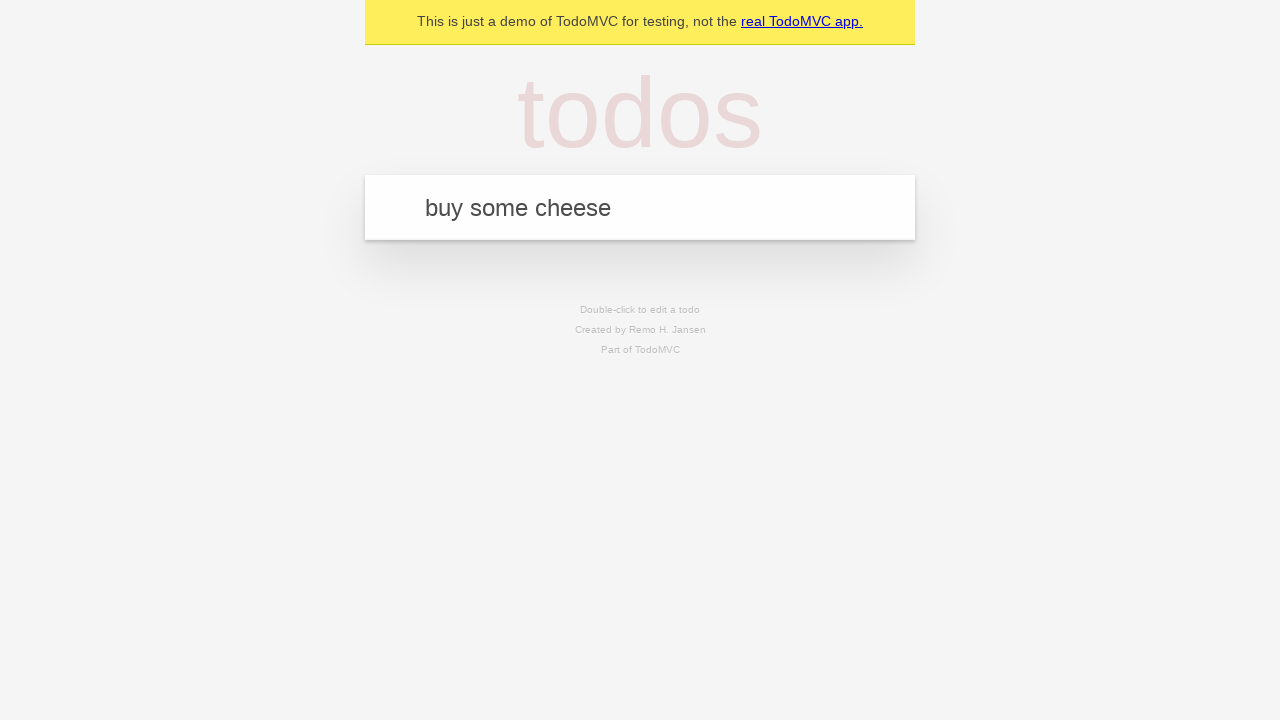

Pressed Enter to create first todo item on internal:attr=[placeholder="What needs to be done?"i]
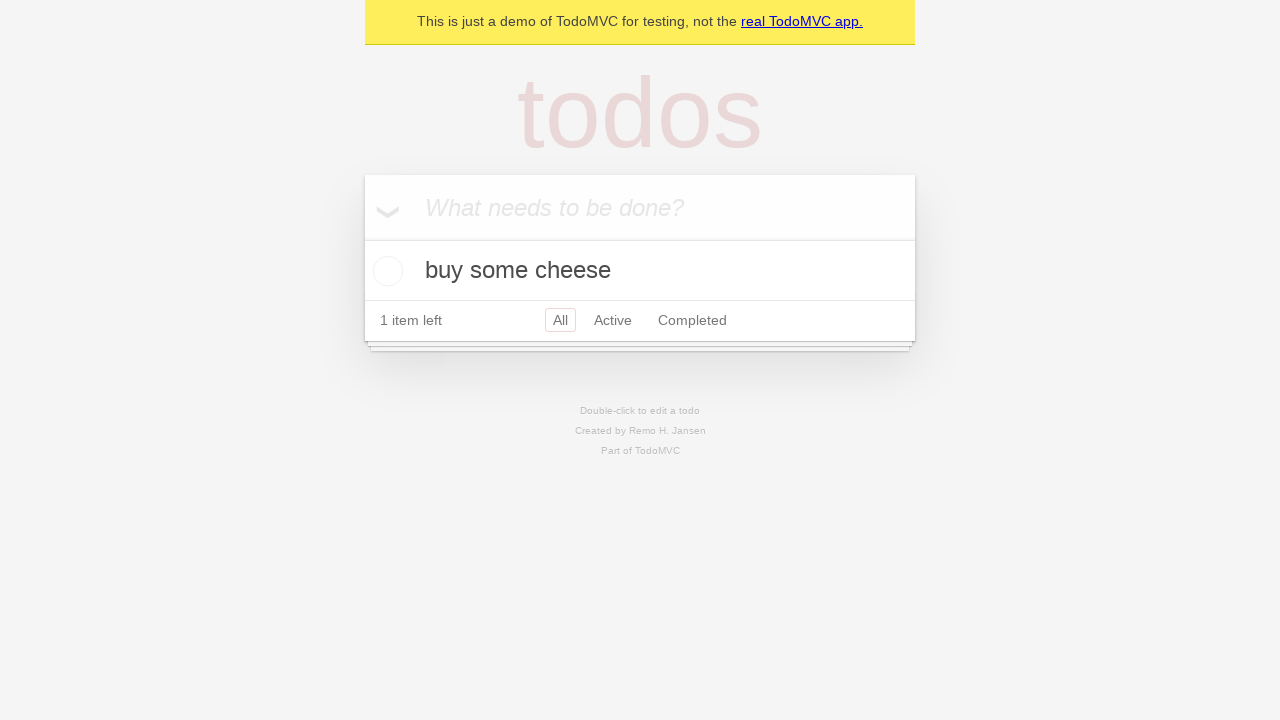

Filled second todo with 'feed the cat' on internal:attr=[placeholder="What needs to be done?"i]
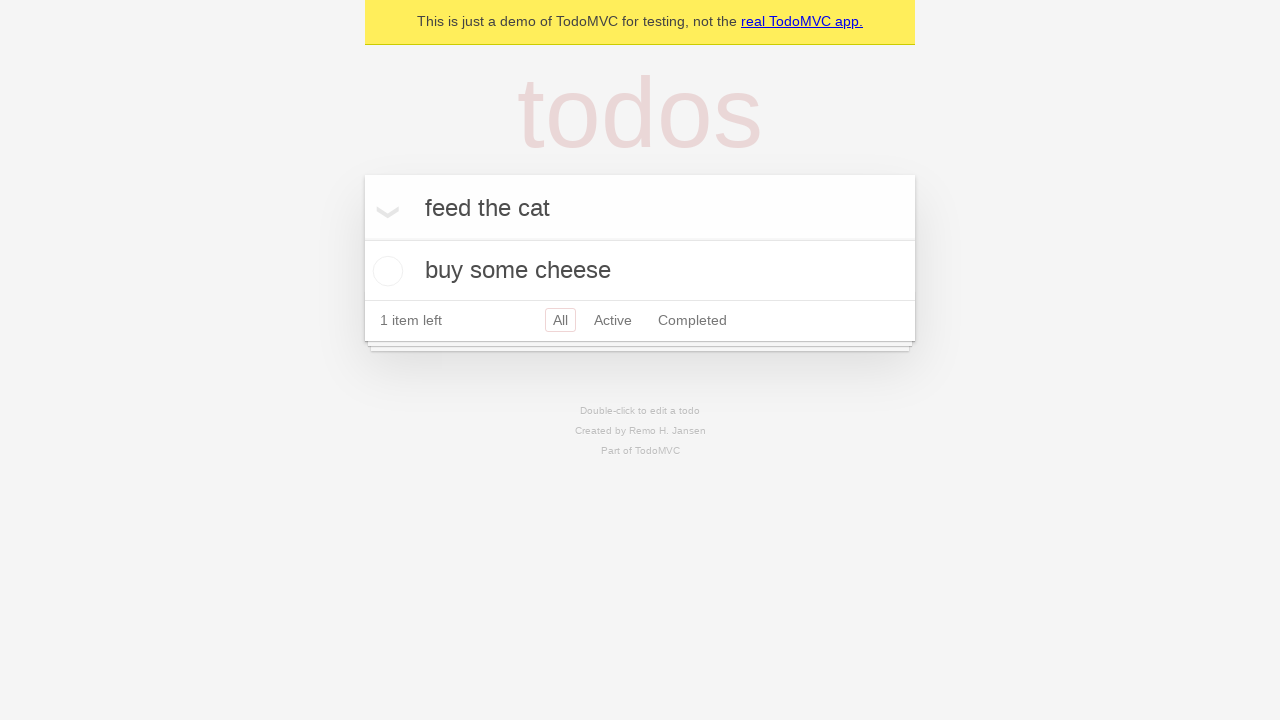

Pressed Enter to create second todo item on internal:attr=[placeholder="What needs to be done?"i]
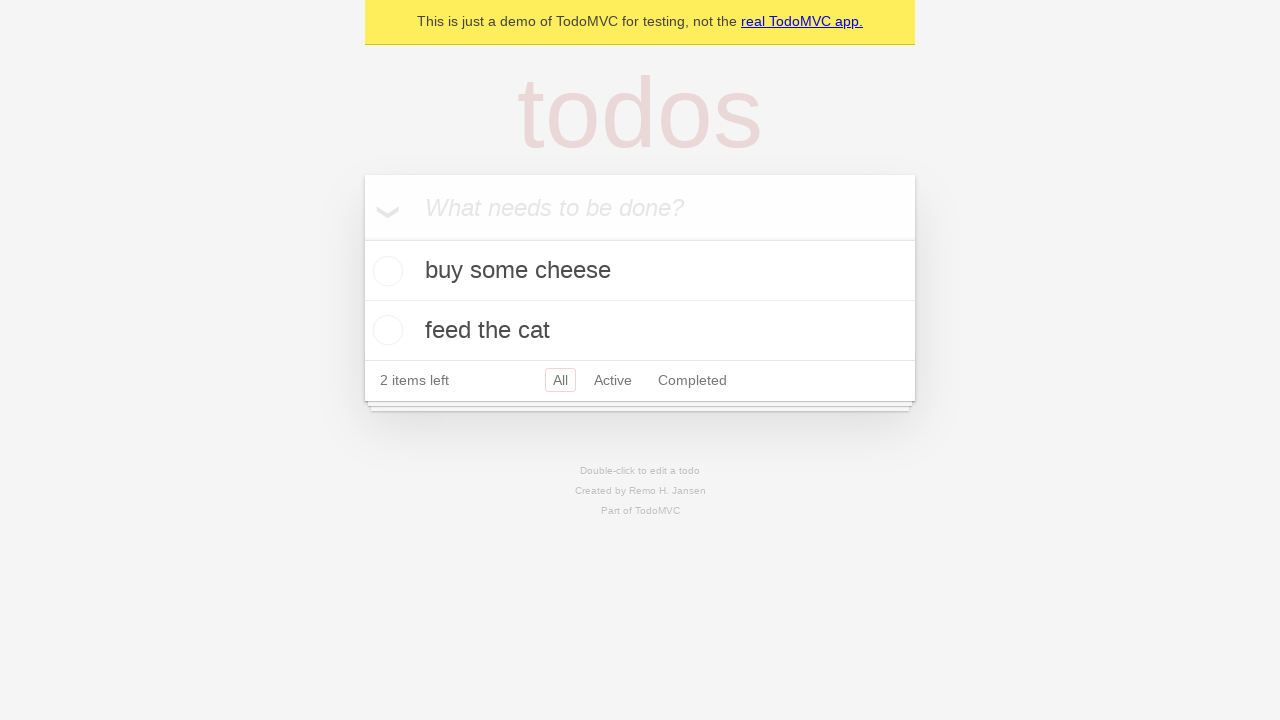

Waited for both todo items to be created
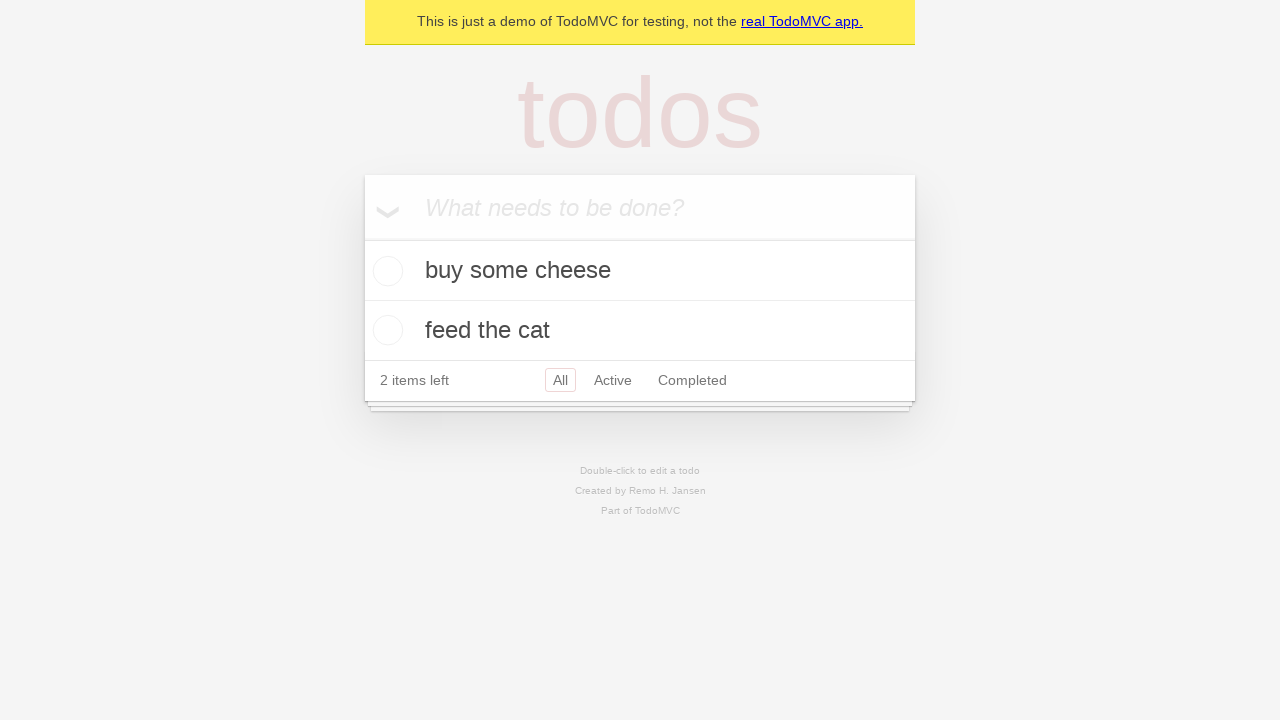

Located the first todo item
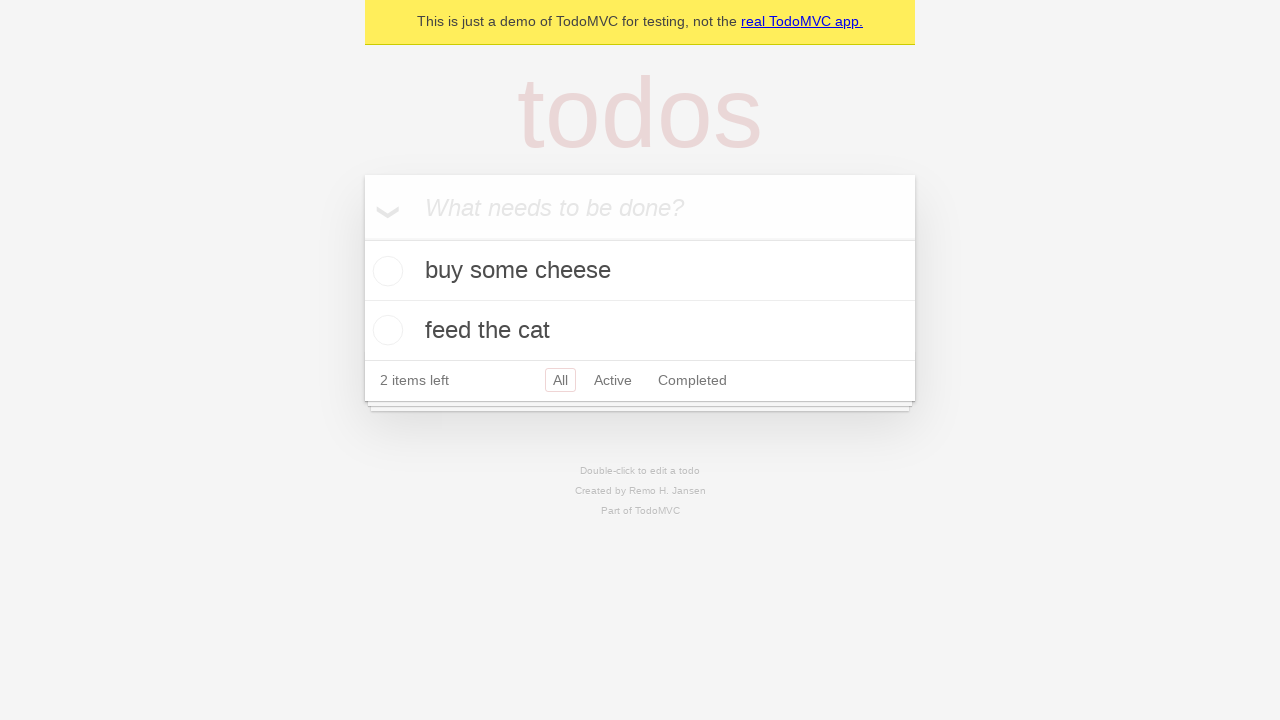

Checked the checkbox for the first todo item 'buy some cheese' at (385, 271) on internal:testid=[data-testid="todo-item"s] >> nth=0 >> internal:role=checkbox
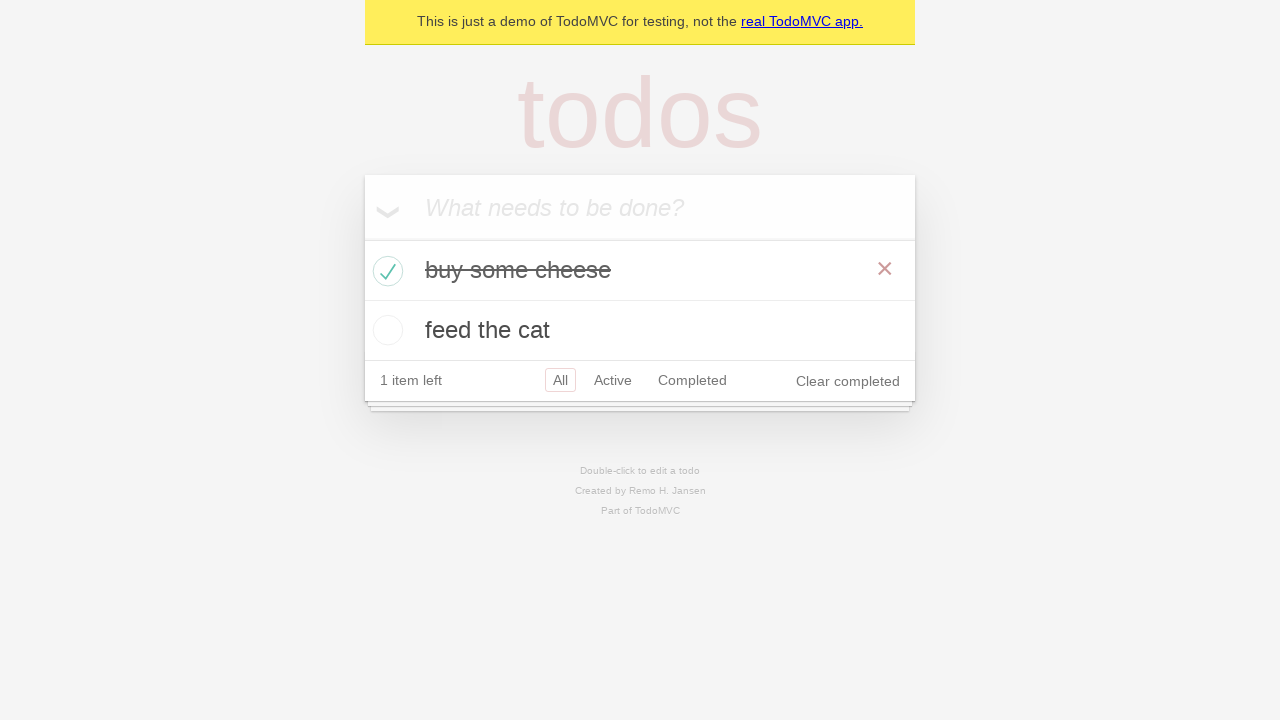

Located the second todo item
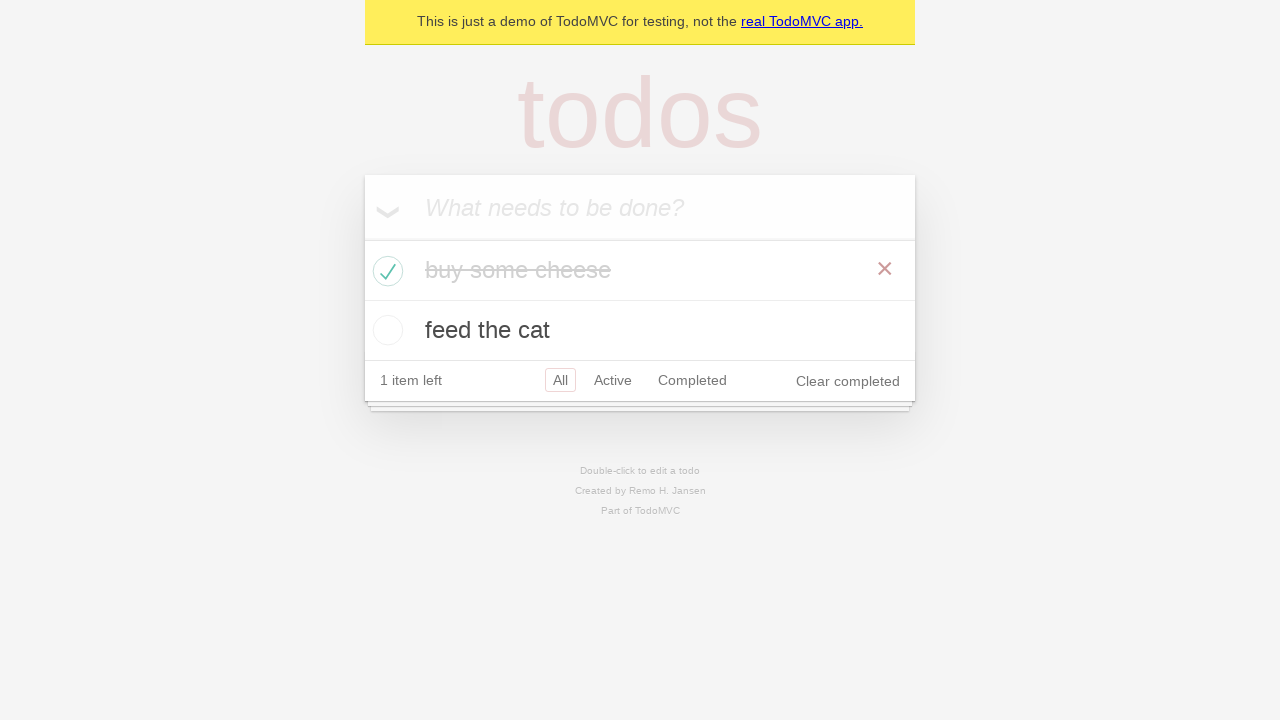

Checked the checkbox for the second todo item 'feed the cat' at (385, 330) on internal:testid=[data-testid="todo-item"s] >> nth=1 >> internal:role=checkbox
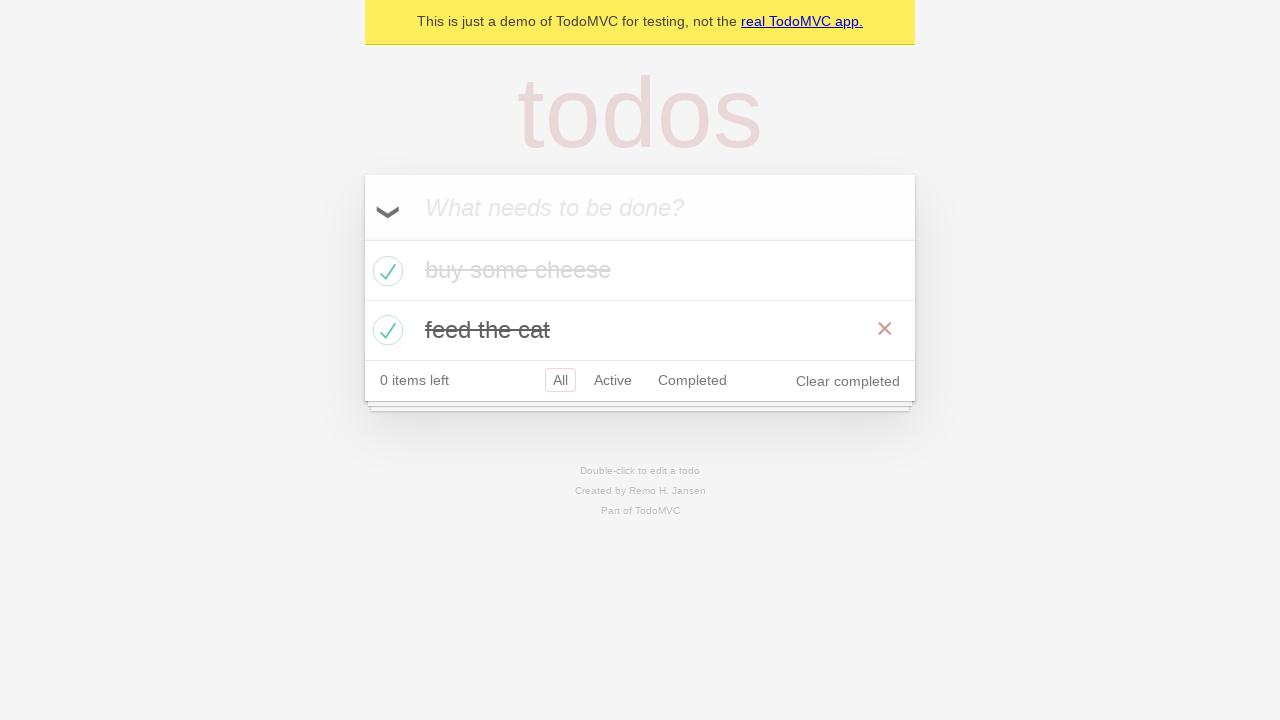

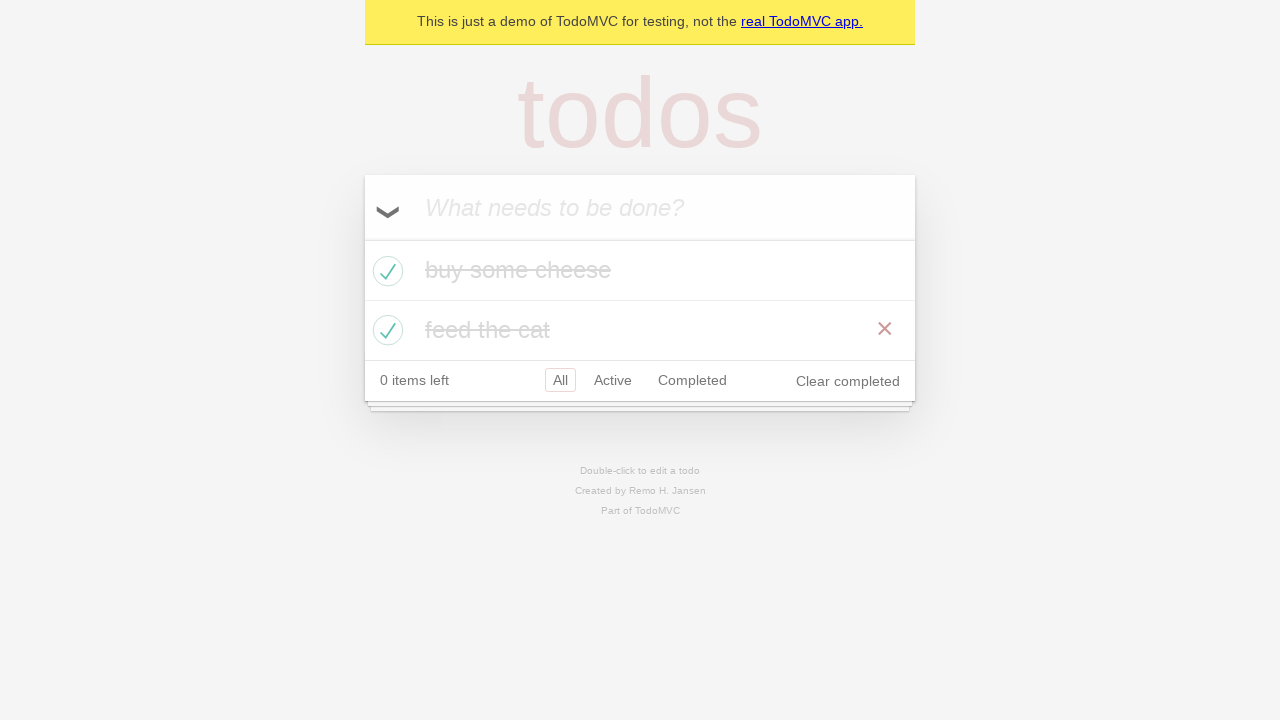